Tests the Bootstrap checkout form example by filling in customer information (name, address, email) and payment details (credit card number, expiration, CVV), then submitting the form.

Starting URL: https://getbootstrap.com/docs/4.0/examples/checkout/

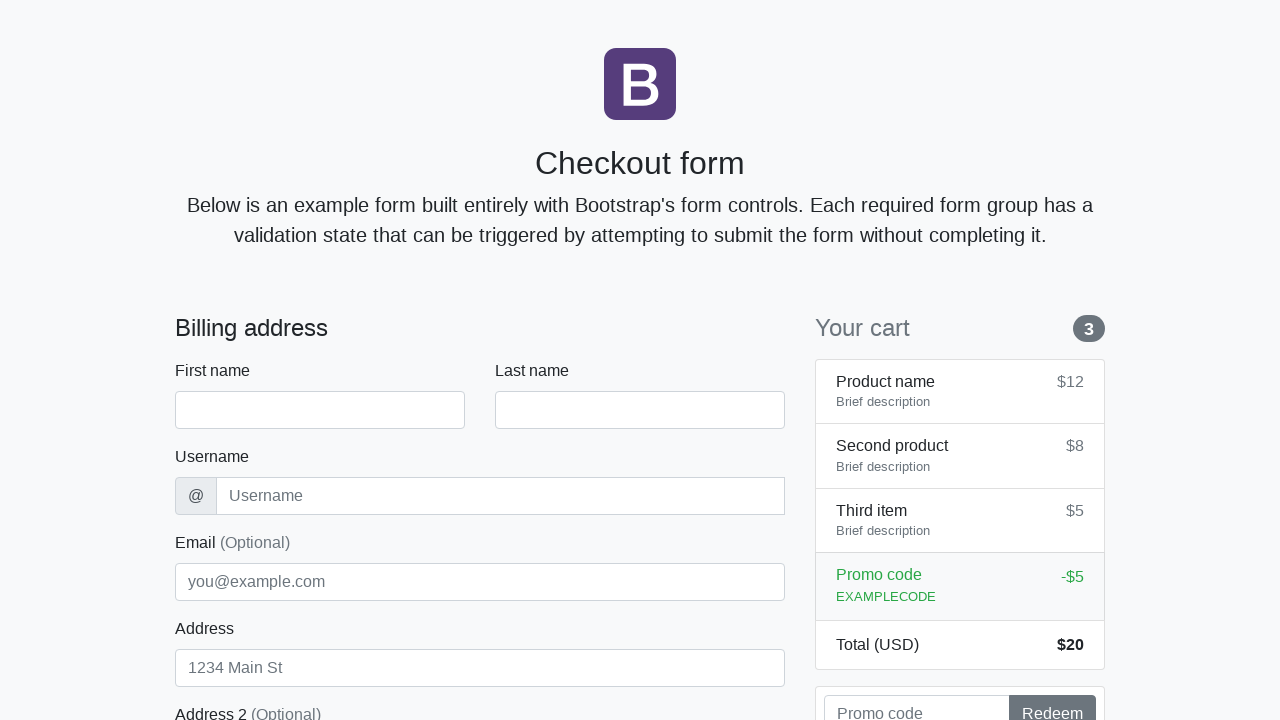

Waited for checkout form to load
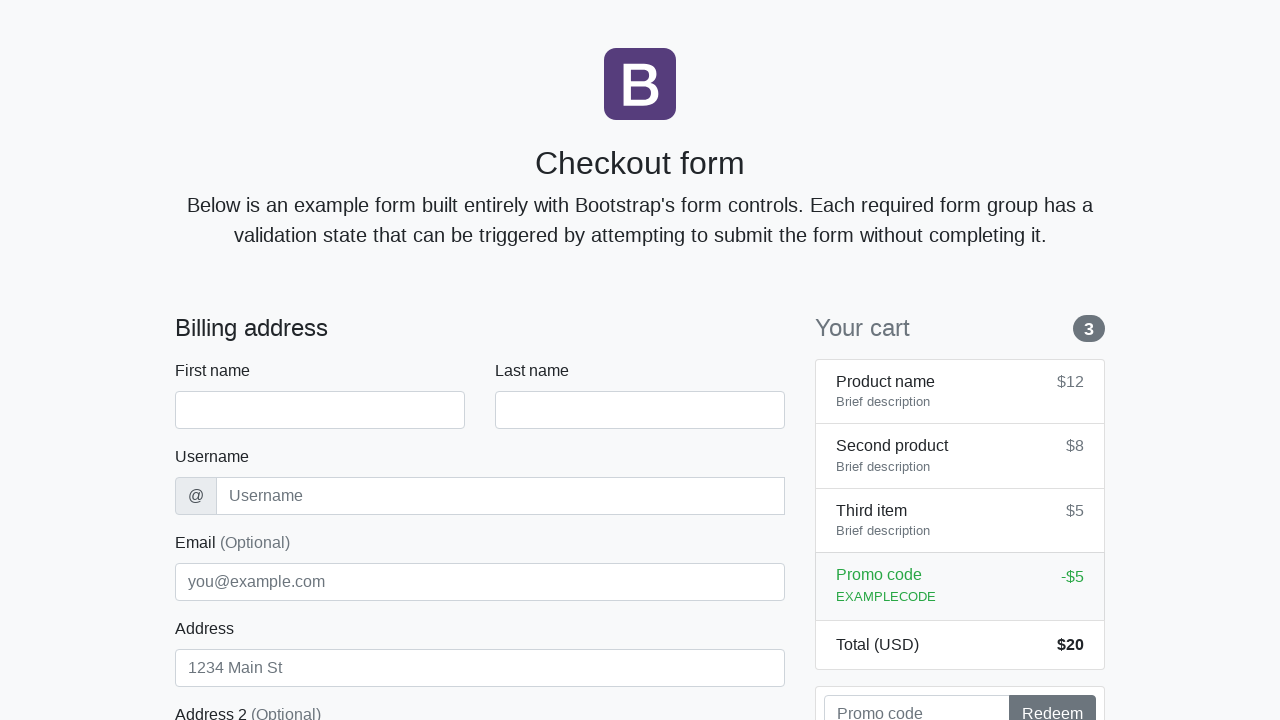

Filled first name field with 'Marcus' on #firstName
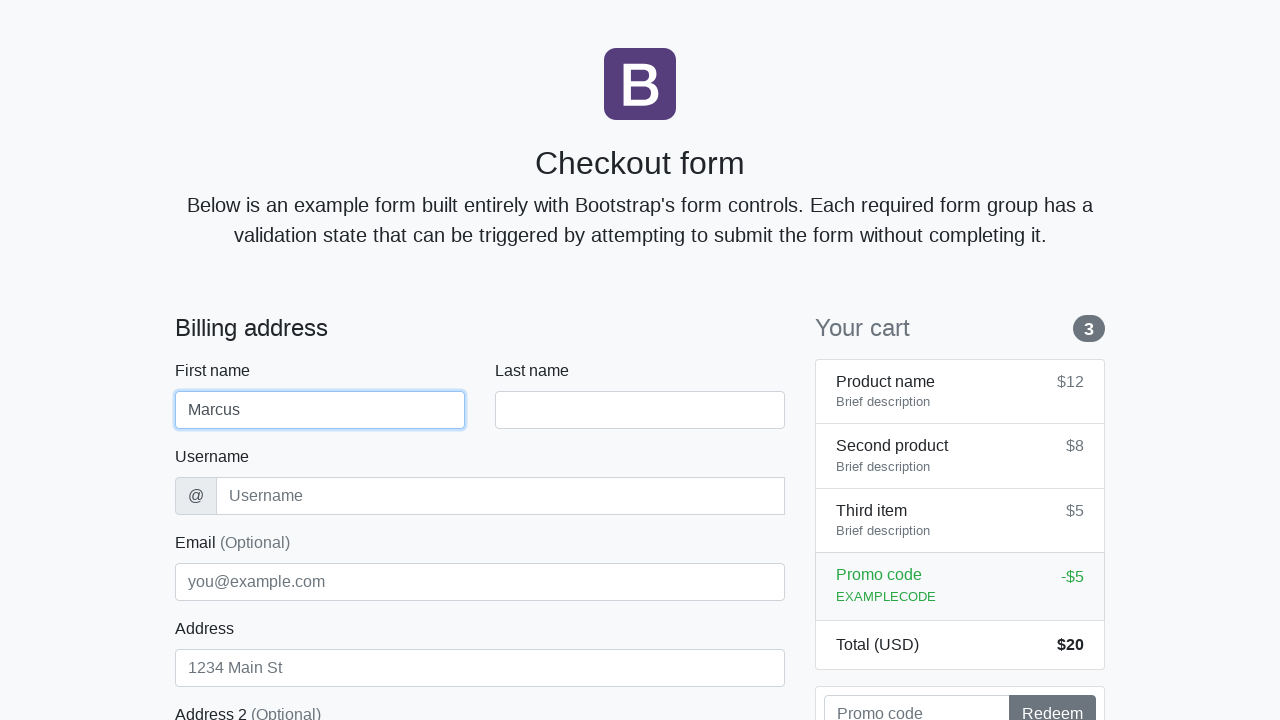

Filled last name field with 'Thompson' on #lastName
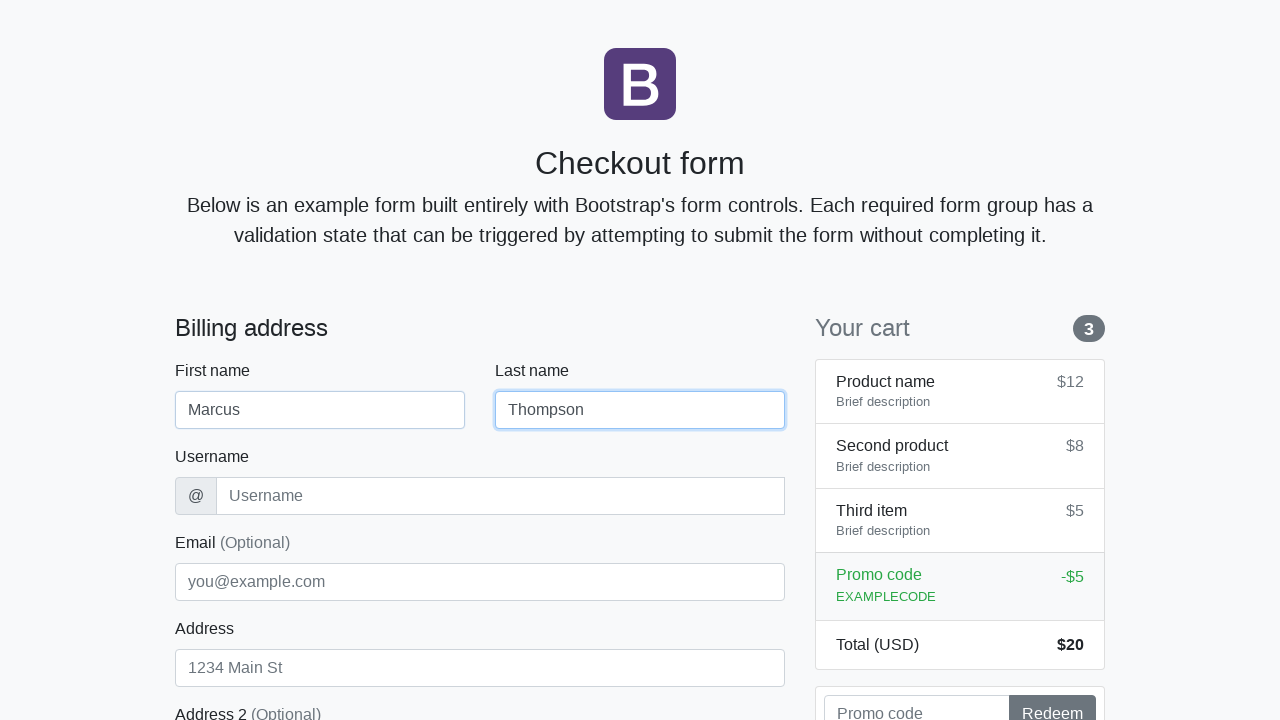

Filled username field with 'mthompson42' on #username
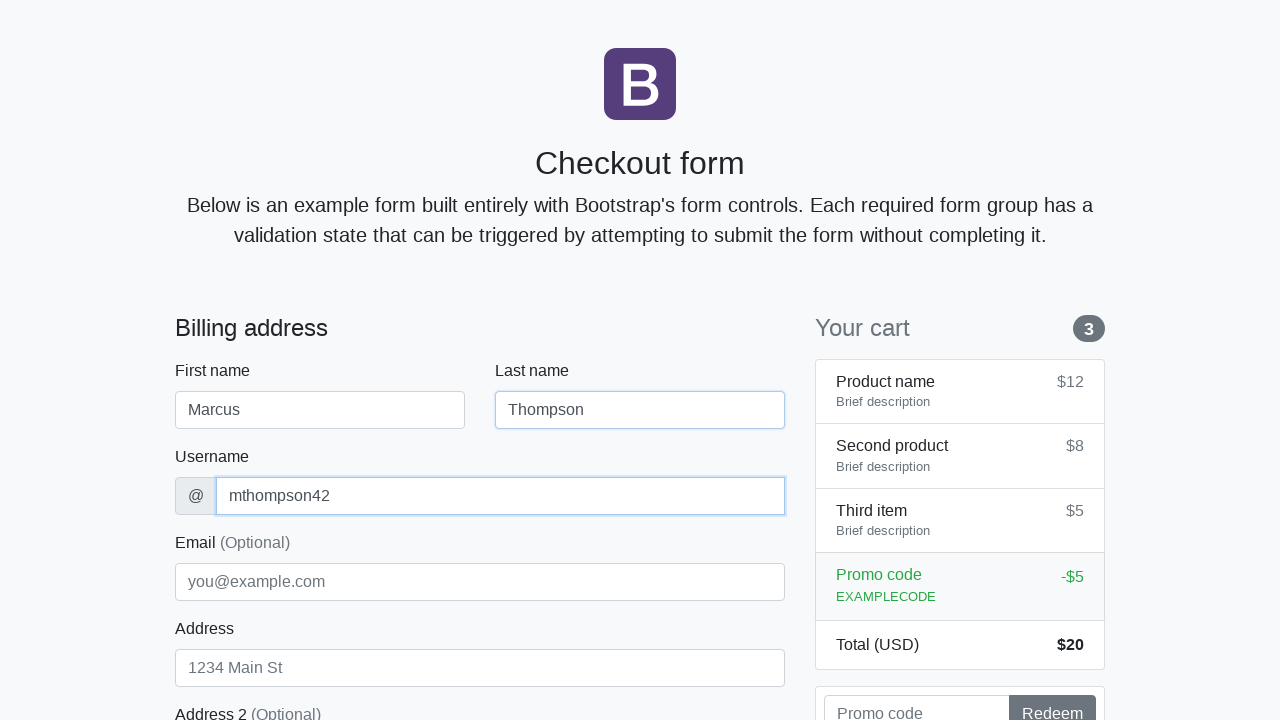

Filled address field with '123 Oak Avenue' on #address
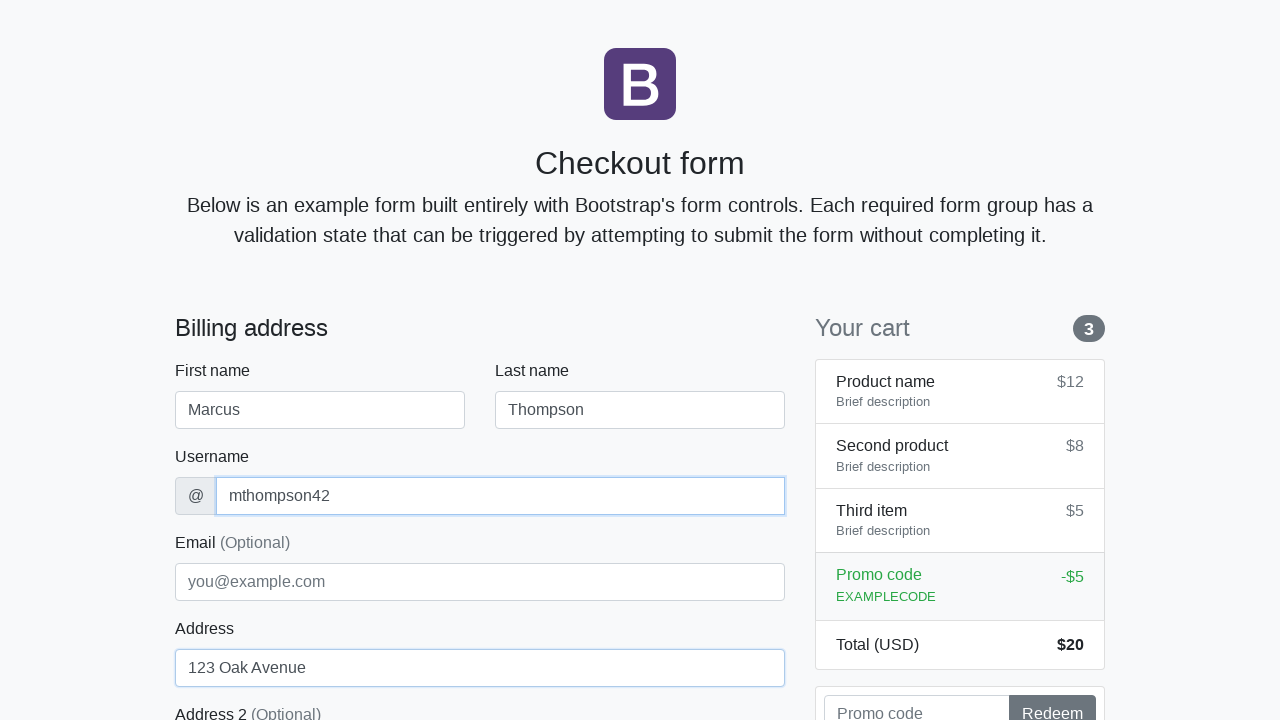

Filled email field with 'marcus.thompson@example.com' on #email
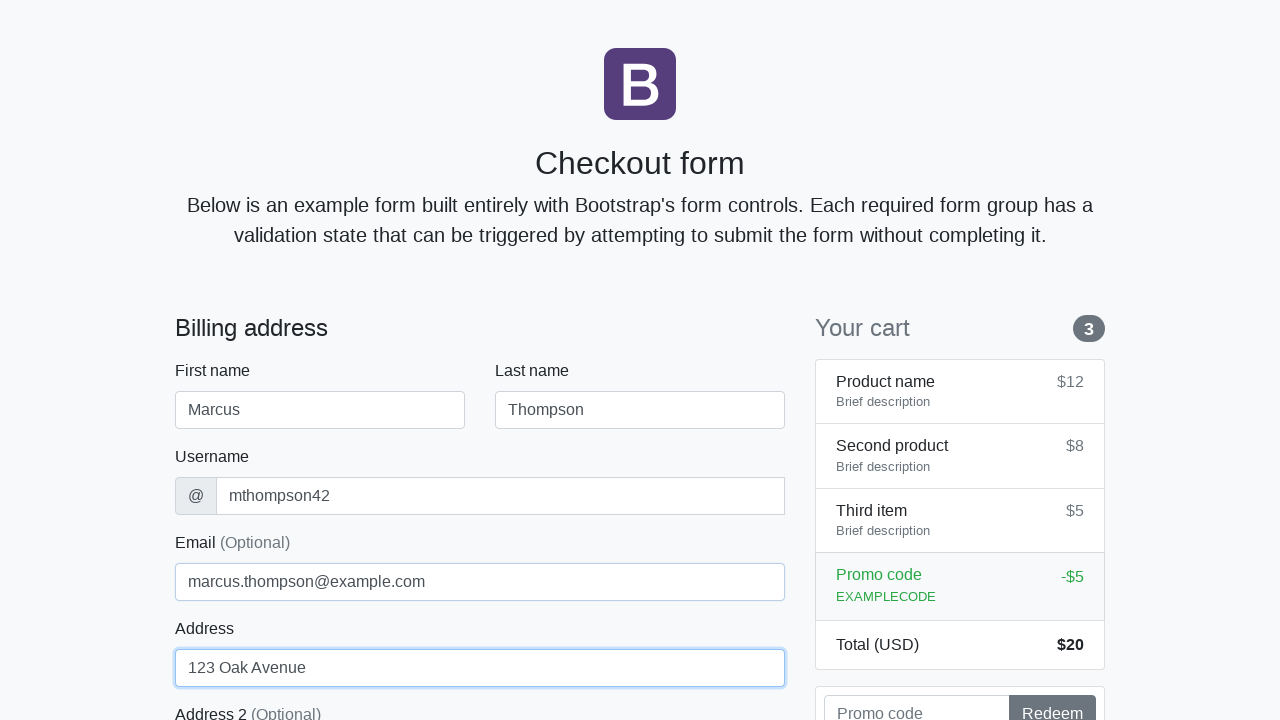

Selected 'United States' from country dropdown on #country
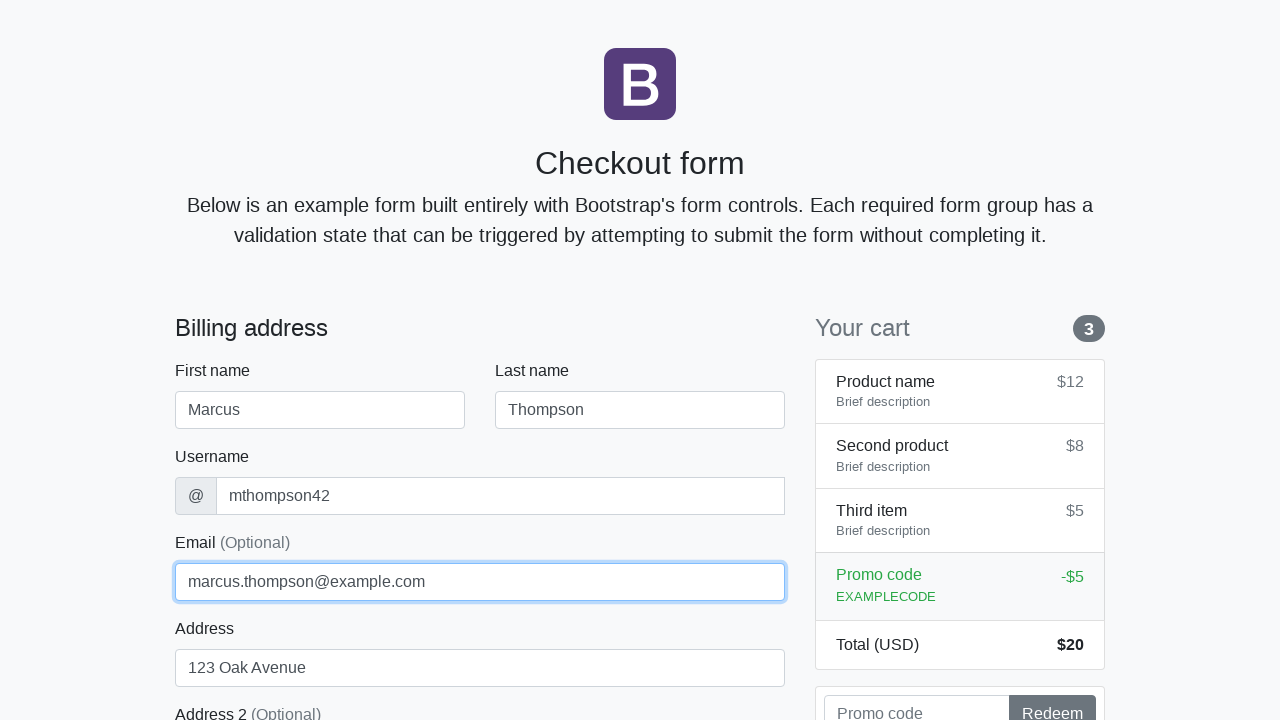

Selected 'California' from state dropdown on #state
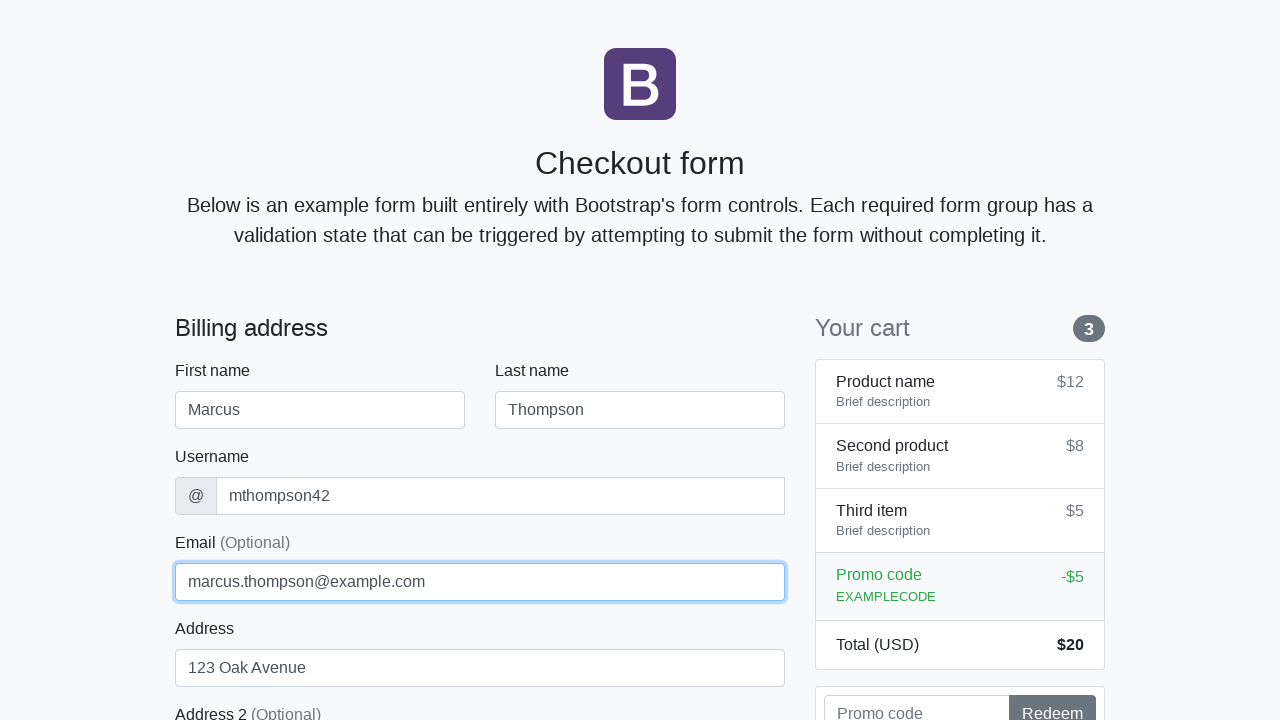

Filled zip code field with '94102' on #zip
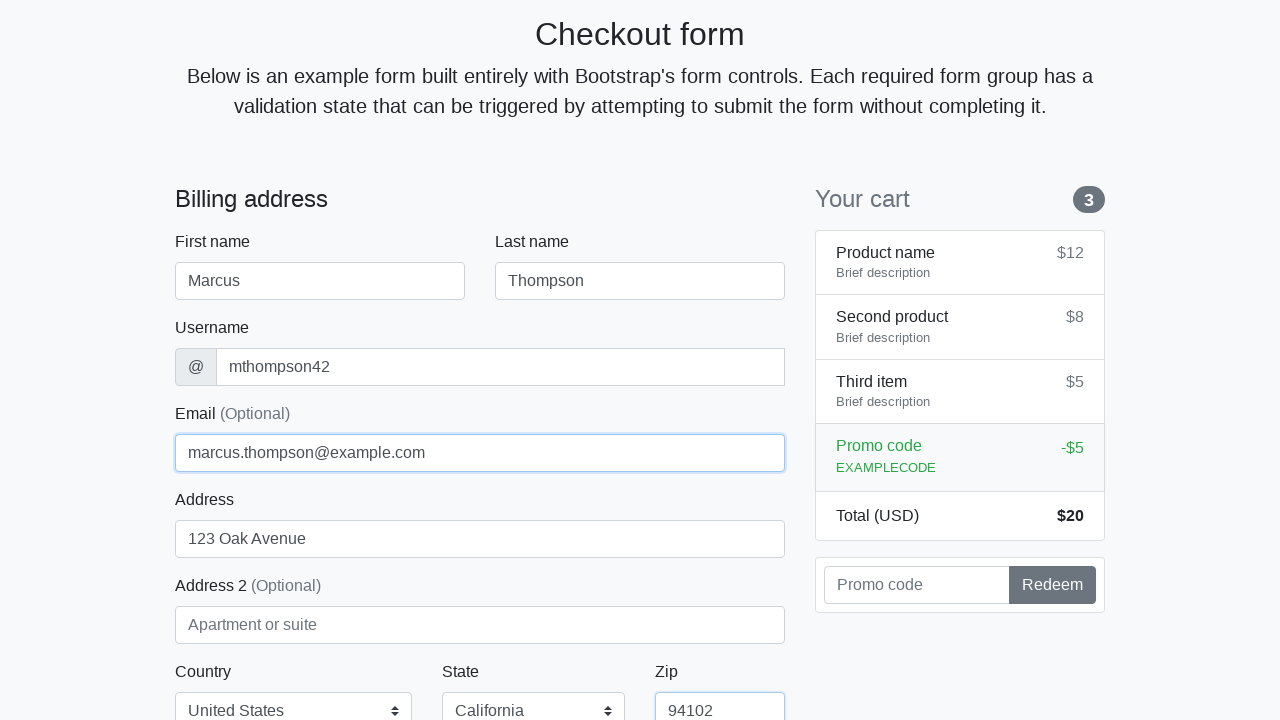

Filled credit card name field with 'Marcus Thompson' on #cc-name
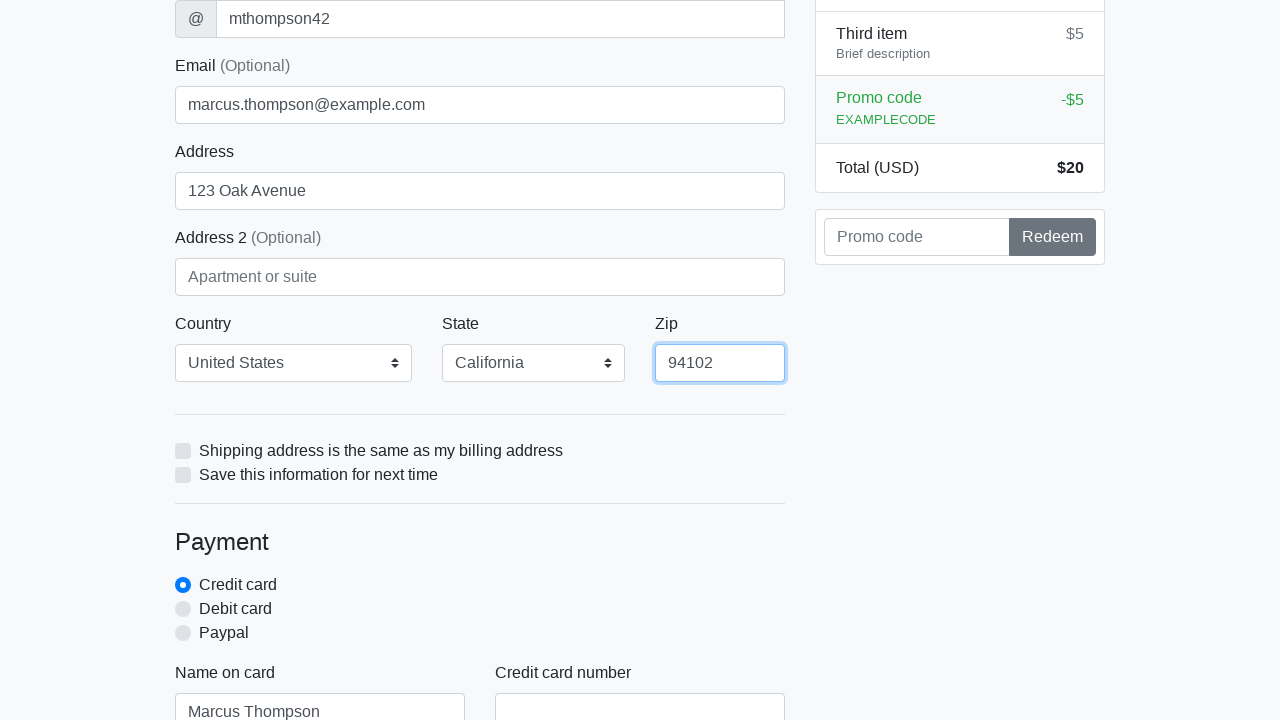

Filled credit card number field with '4532015112830366' on #cc-number
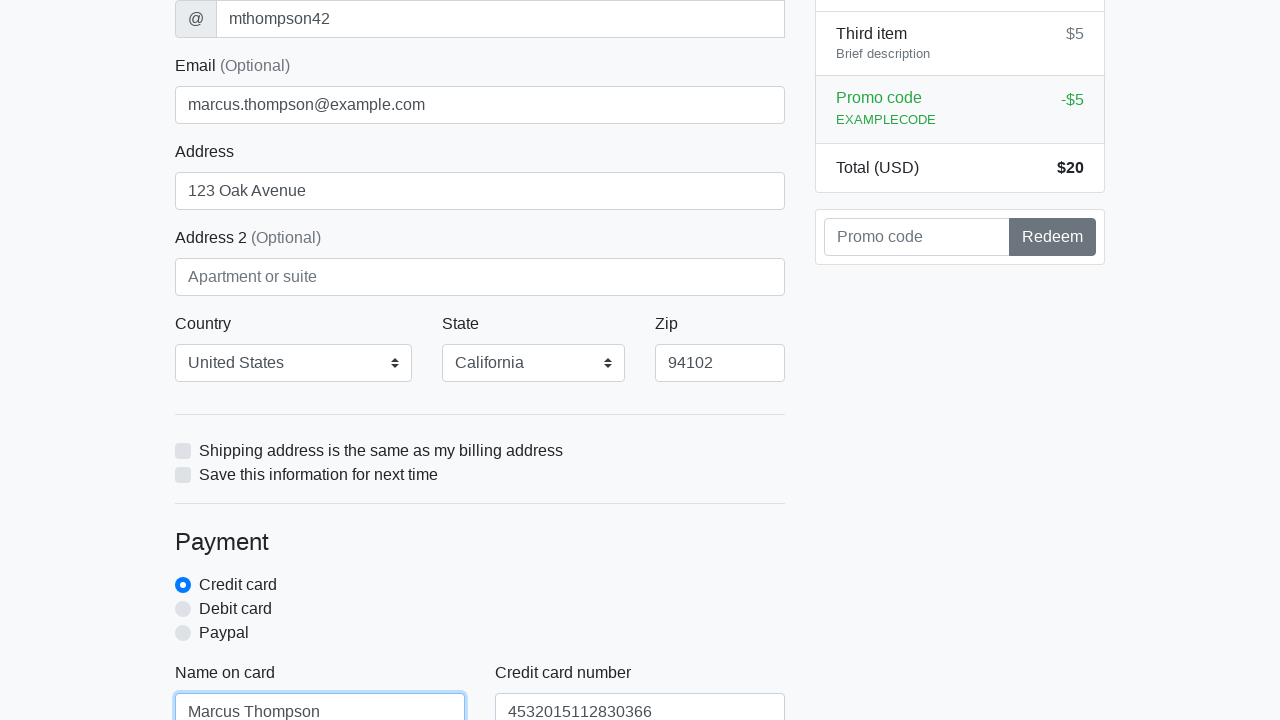

Filled credit card expiration field with '12/2025' on #cc-expiration
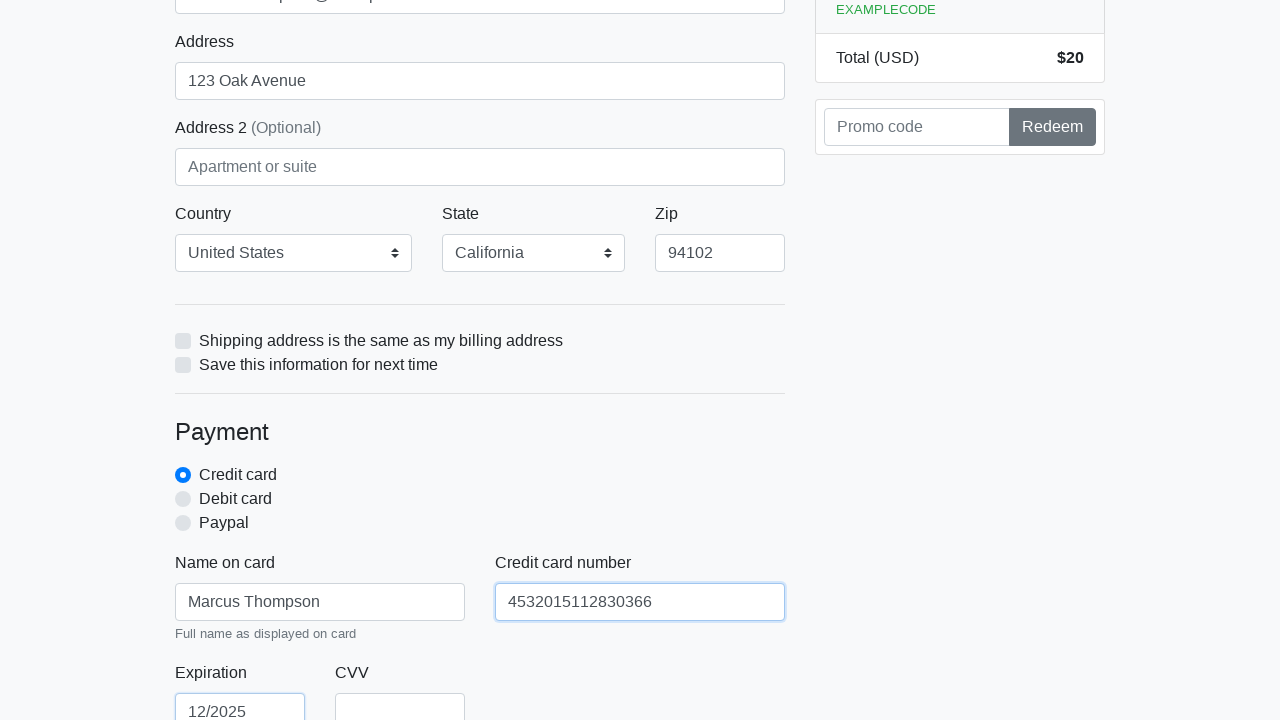

Filled credit card CVV field with '123' on #cc-cvv
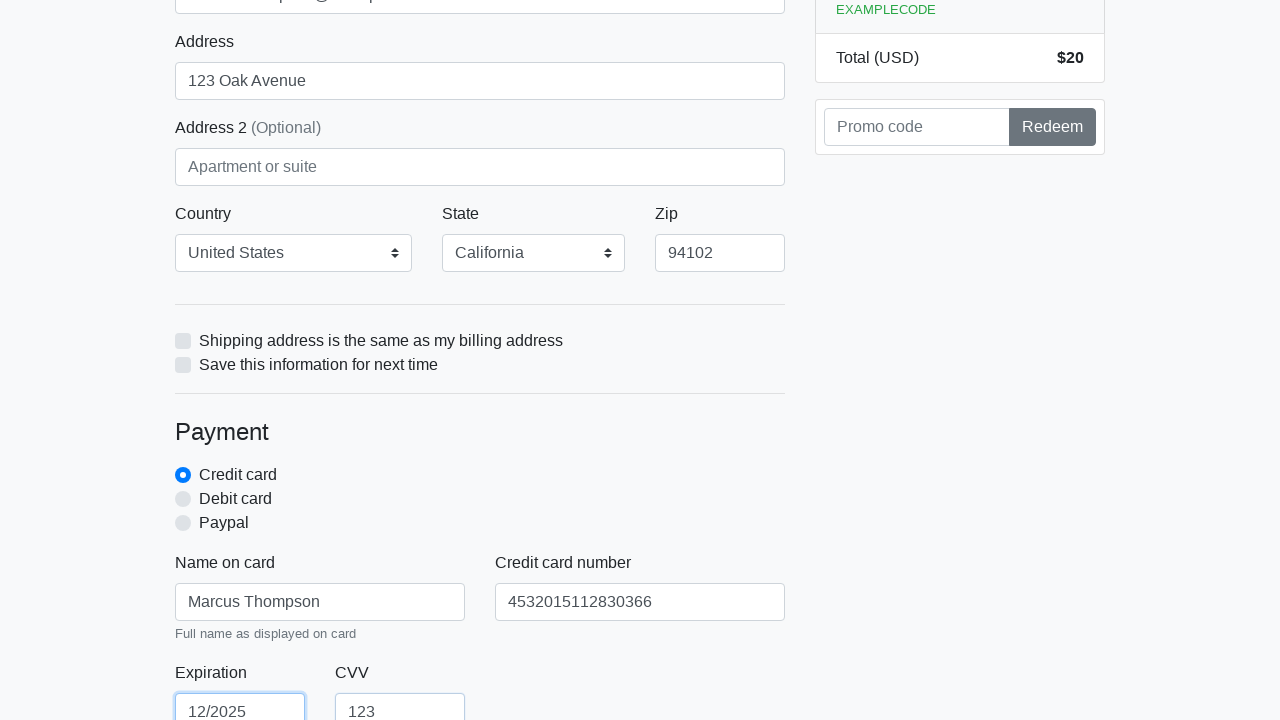

Clicked submit button to complete checkout at (480, 500) on xpath=/html/body/div/div[2]/div[2]/form/button
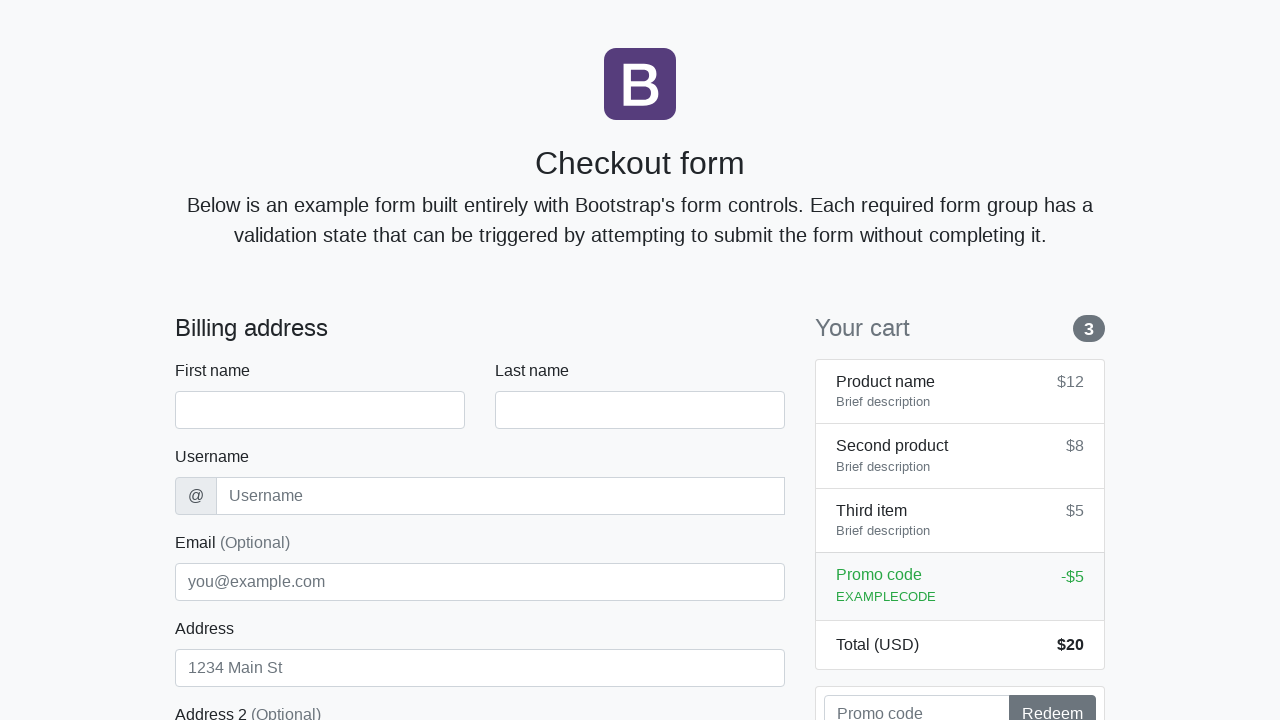

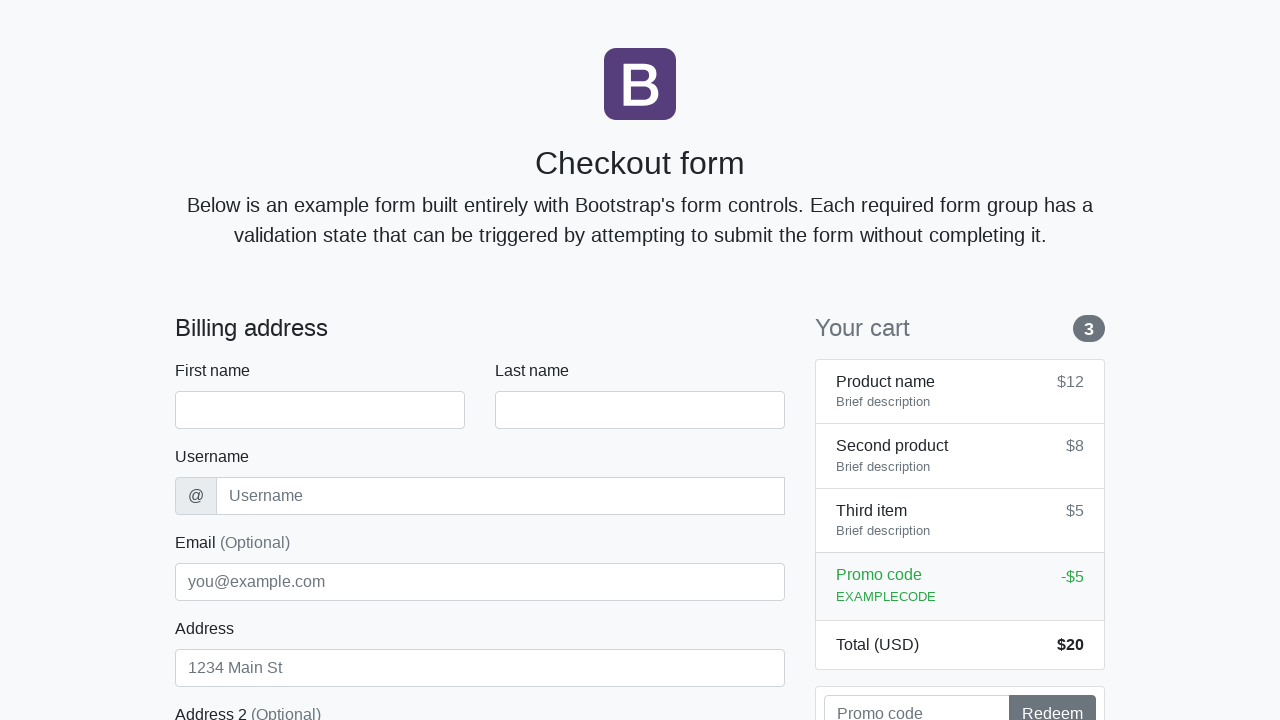